Tests a slow calculator web application by setting a delay timeout, then performing a calculation (7 + 8) using the calculator buttons and waiting for the result.

Starting URL: https://bonigarcia.dev/selenium-webdriver-java/slow-calculator.html

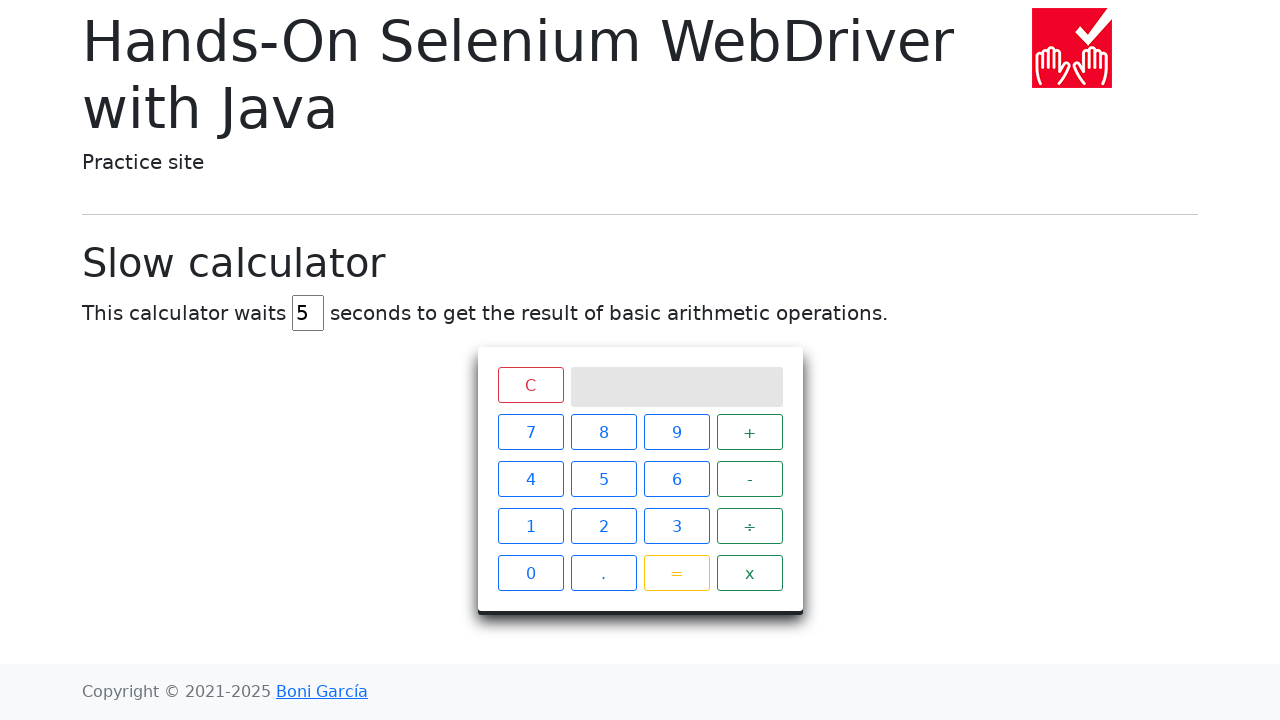

Cleared the delay input field on #delay
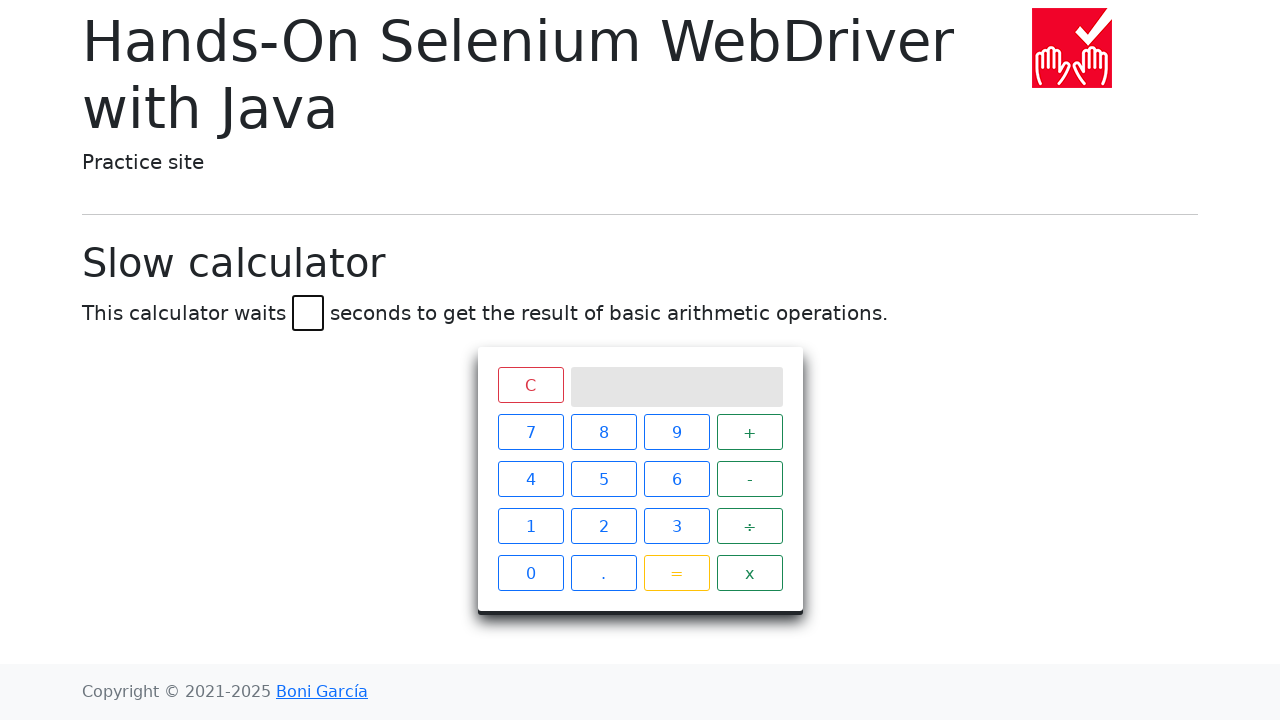

Set delay timeout to 7 seconds on #delay
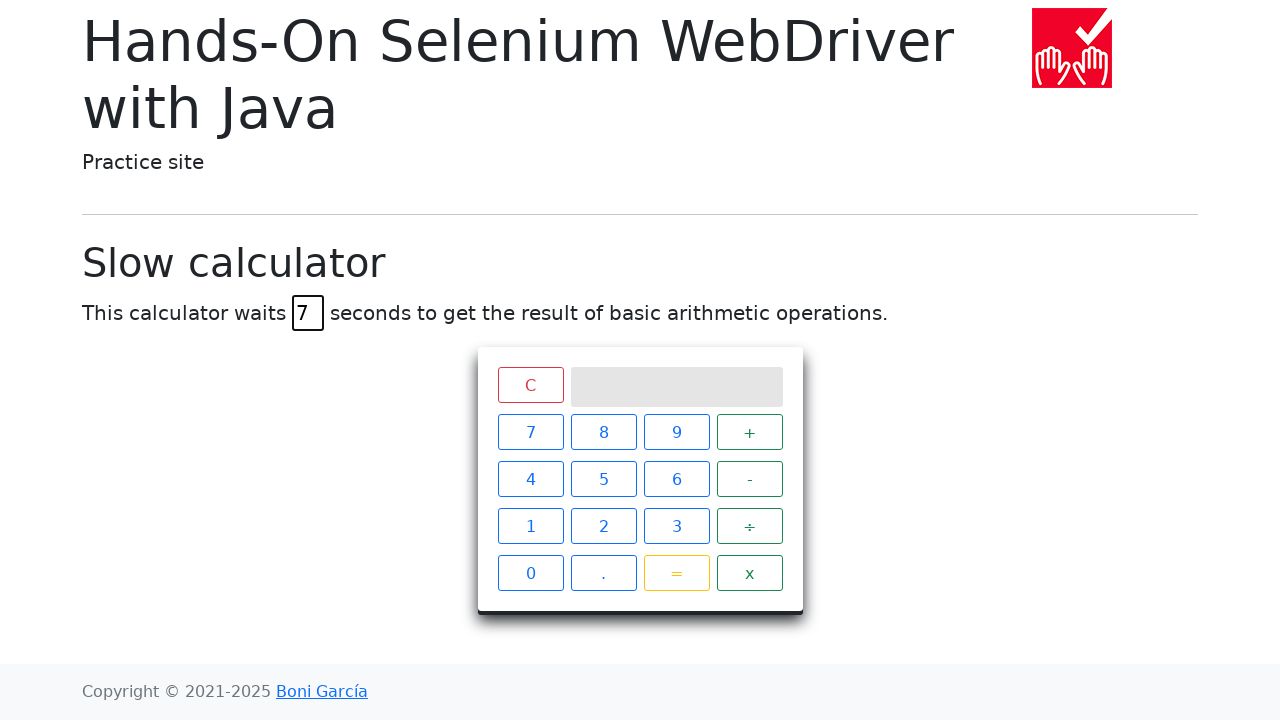

Clicked calculator button '7' at (530, 432) on .keys >> text='7'
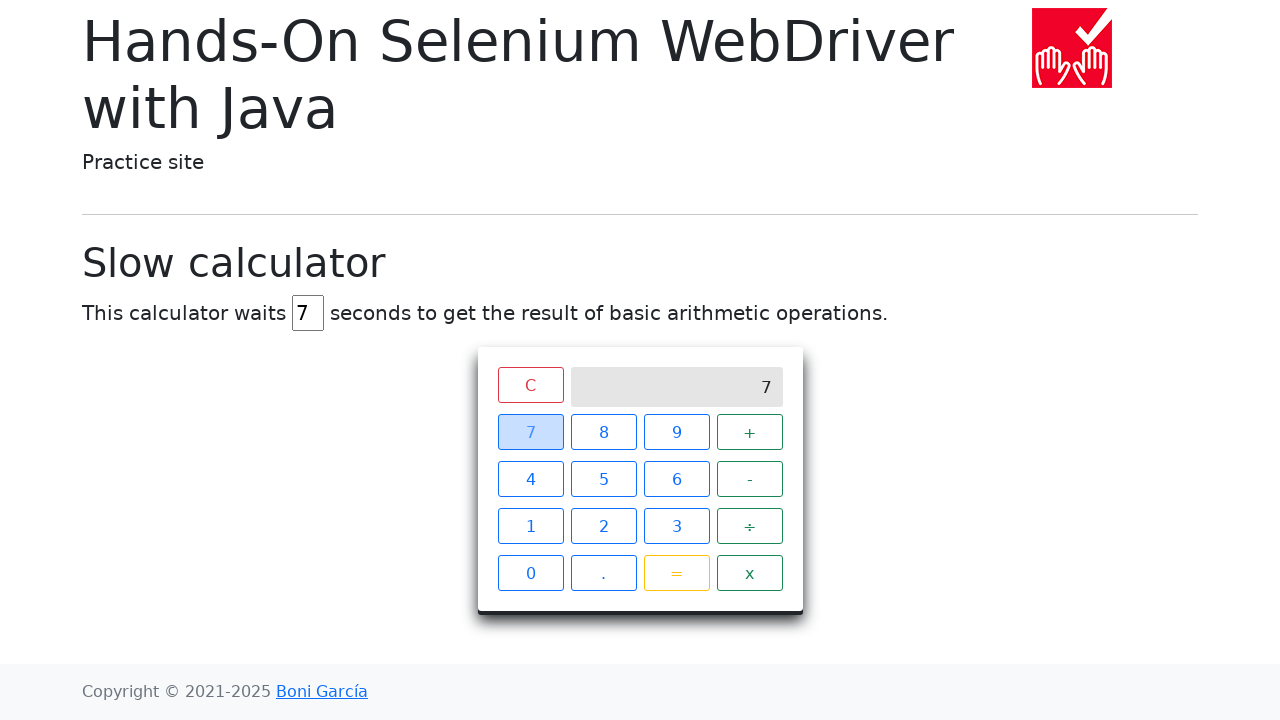

Clicked calculator button '+' at (750, 432) on .keys >> text='+'
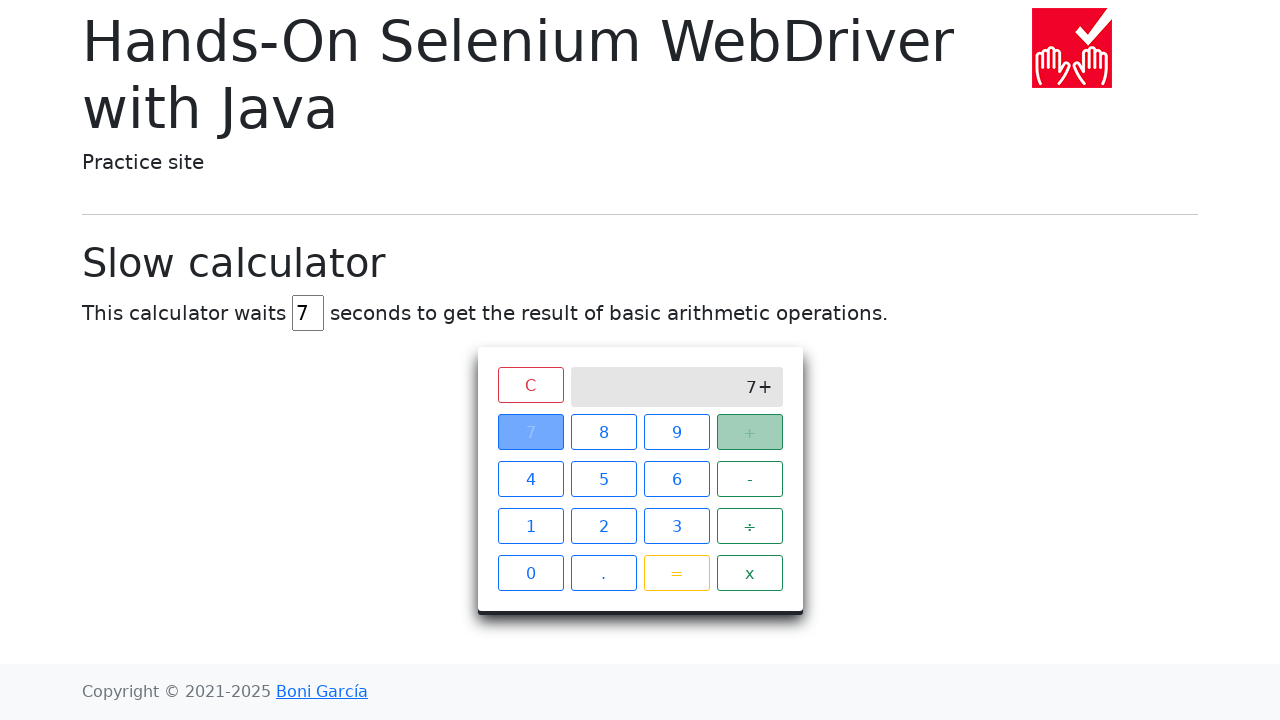

Clicked calculator button '8' at (604, 432) on .keys >> text='8'
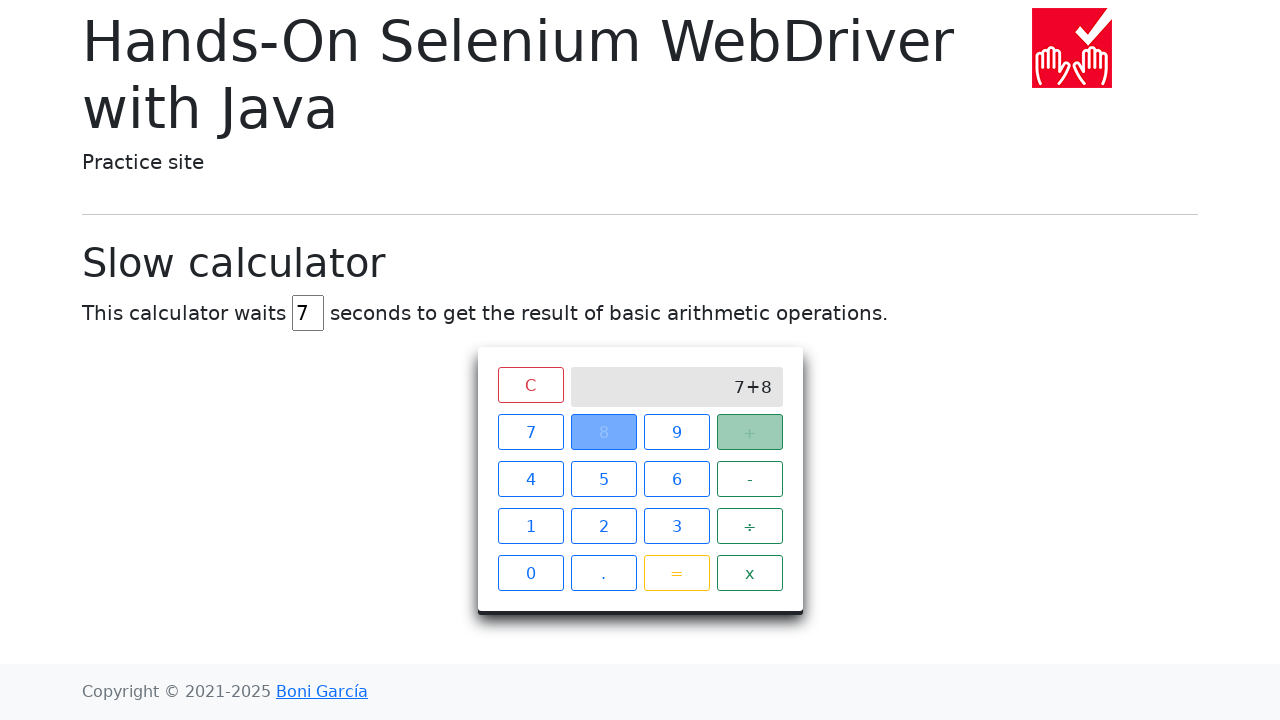

Clicked calculator button '=' to perform calculation at (676, 573) on .keys >> text='='
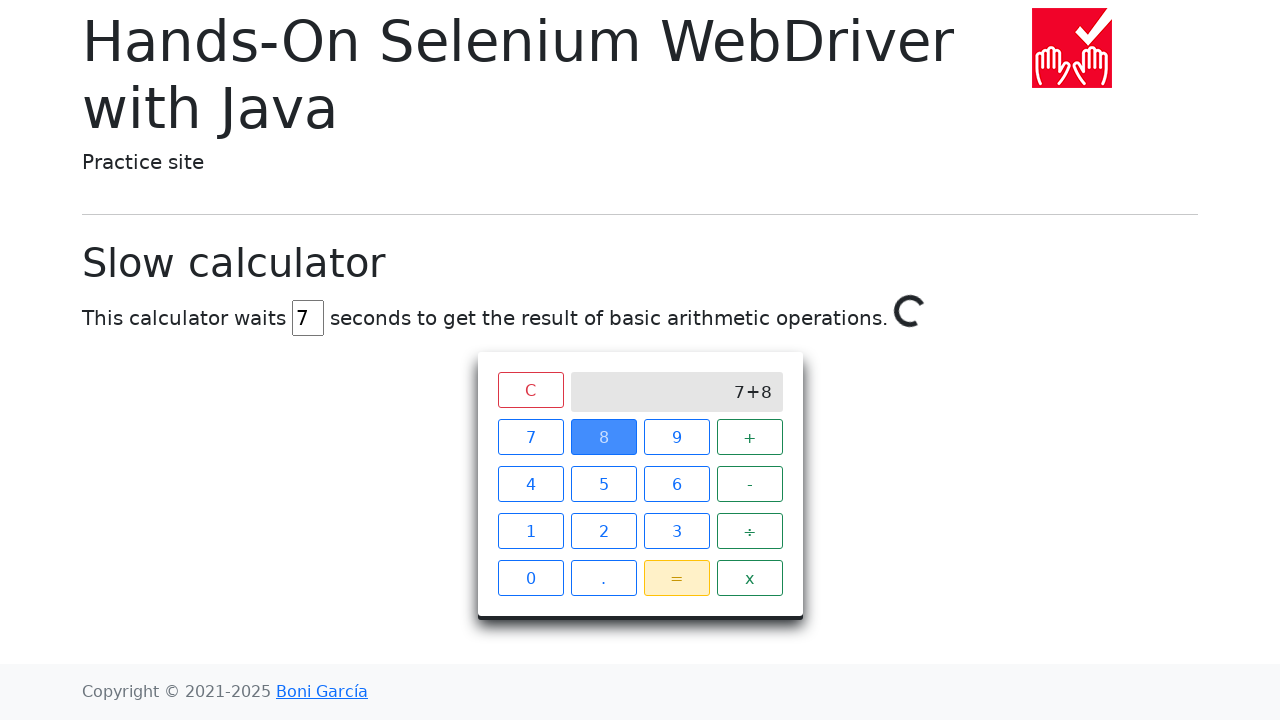

Waited for calculation result '15' to appear on calculator screen
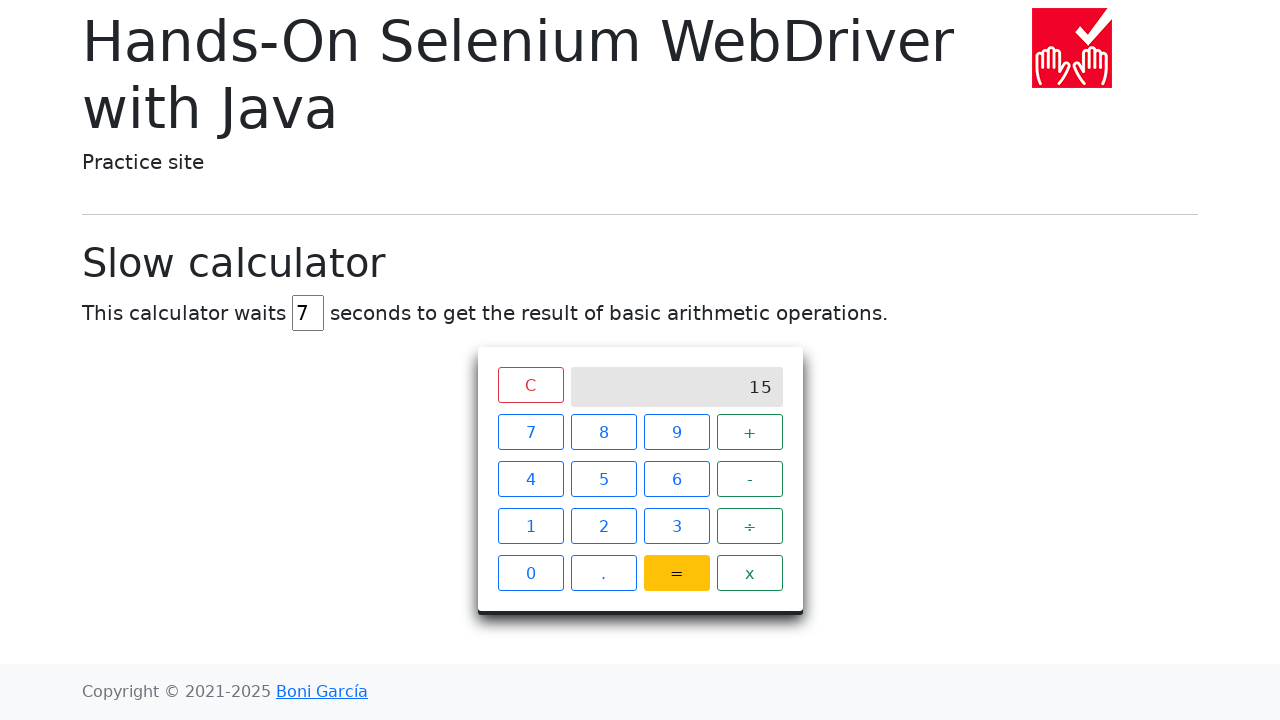

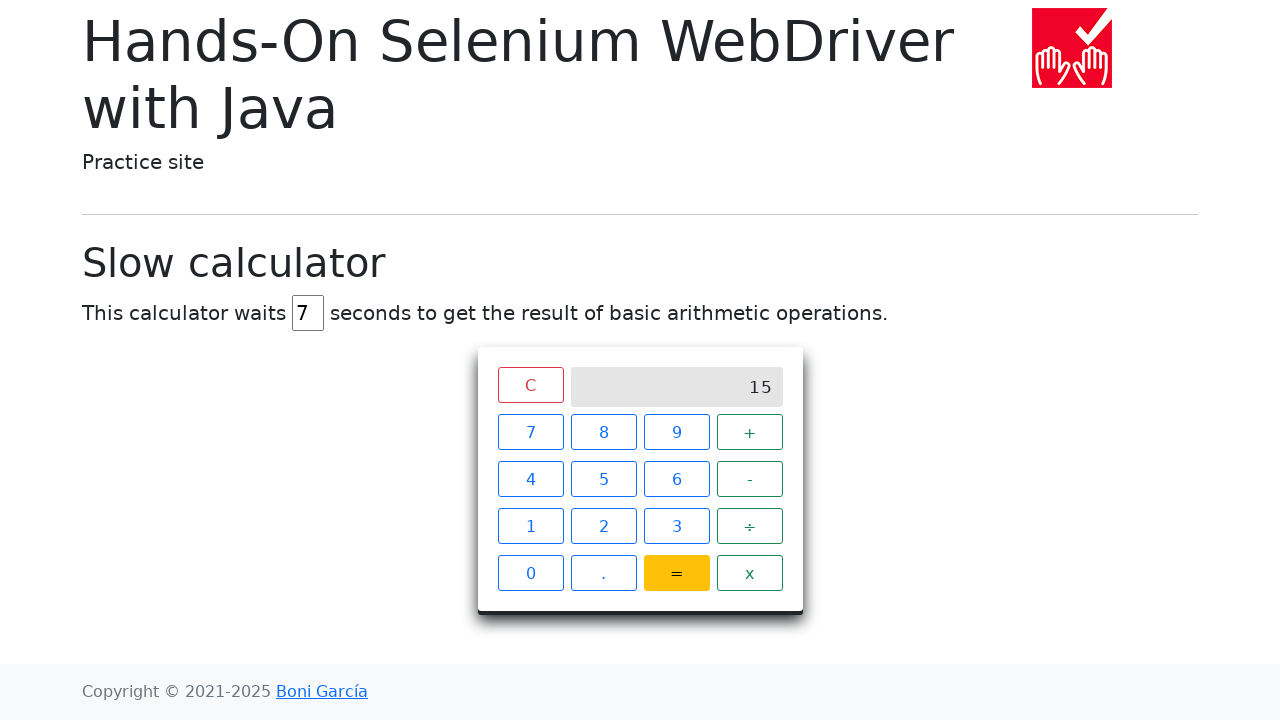